Tests drag and drop functionality by dragging a draggable element onto a droppable target

Starting URL: https://jqueryui.com/resources/demos/droppable/default.html

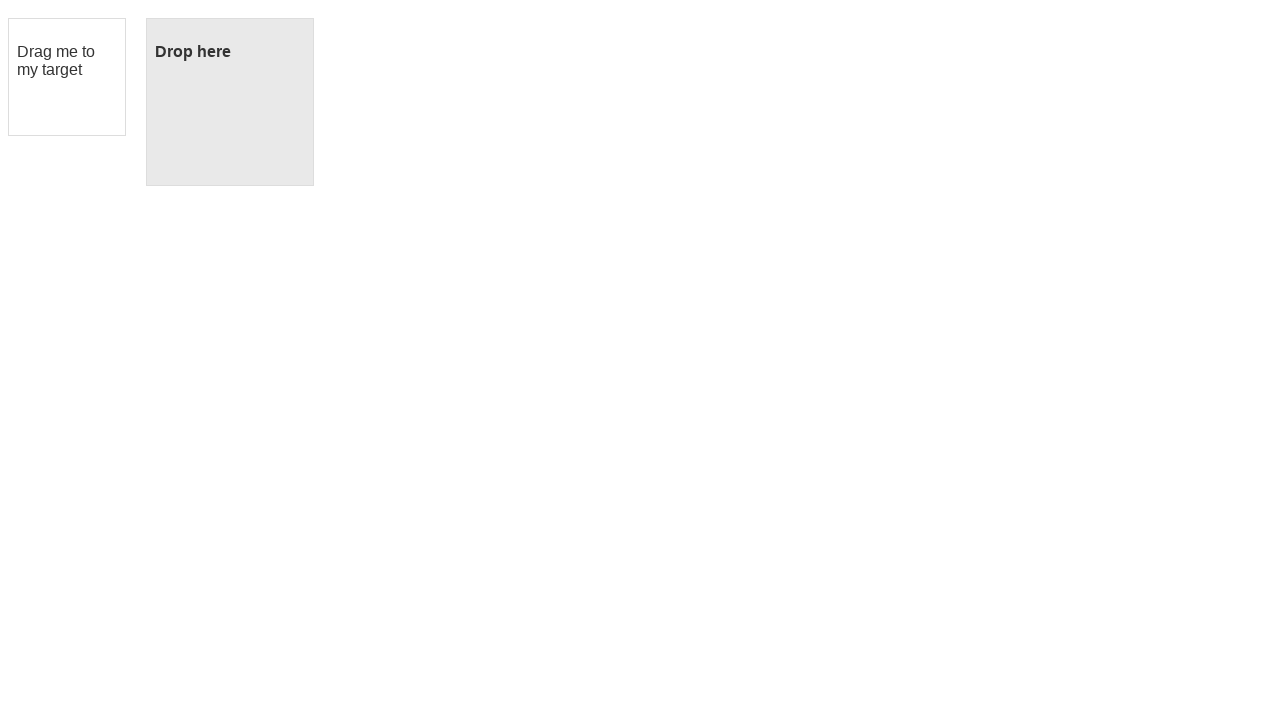

Located draggable element
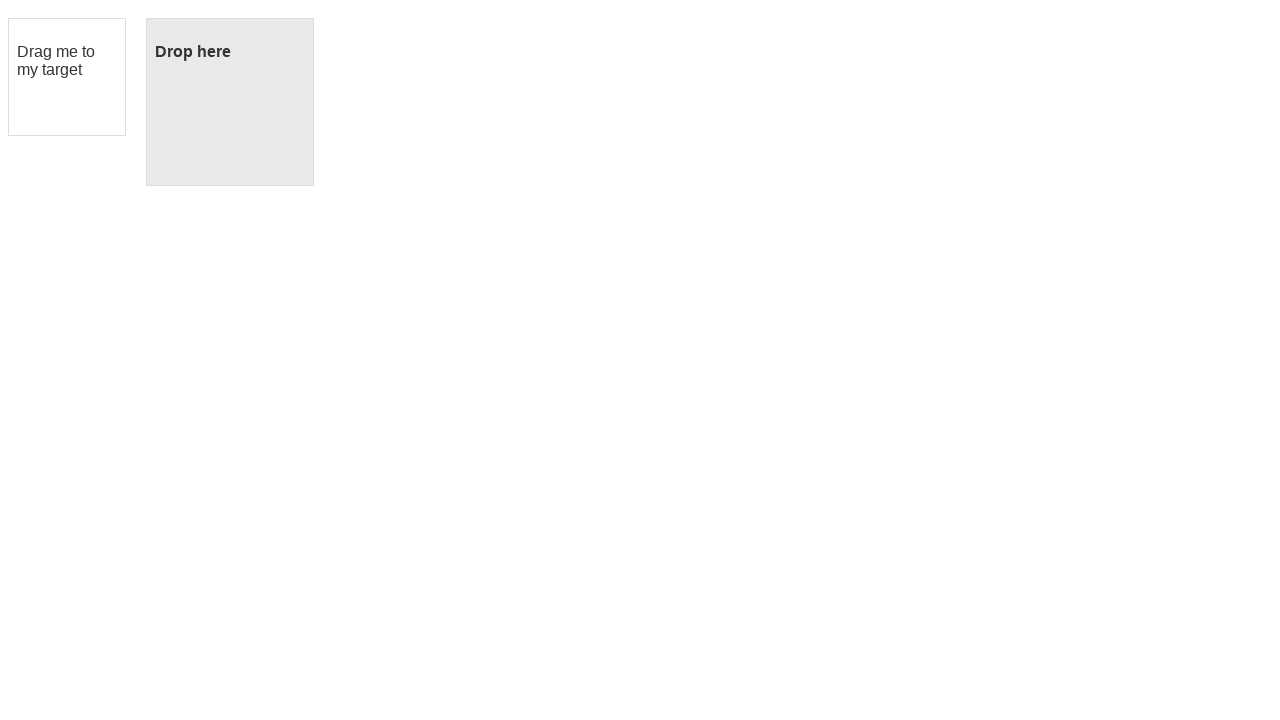

Located droppable target element
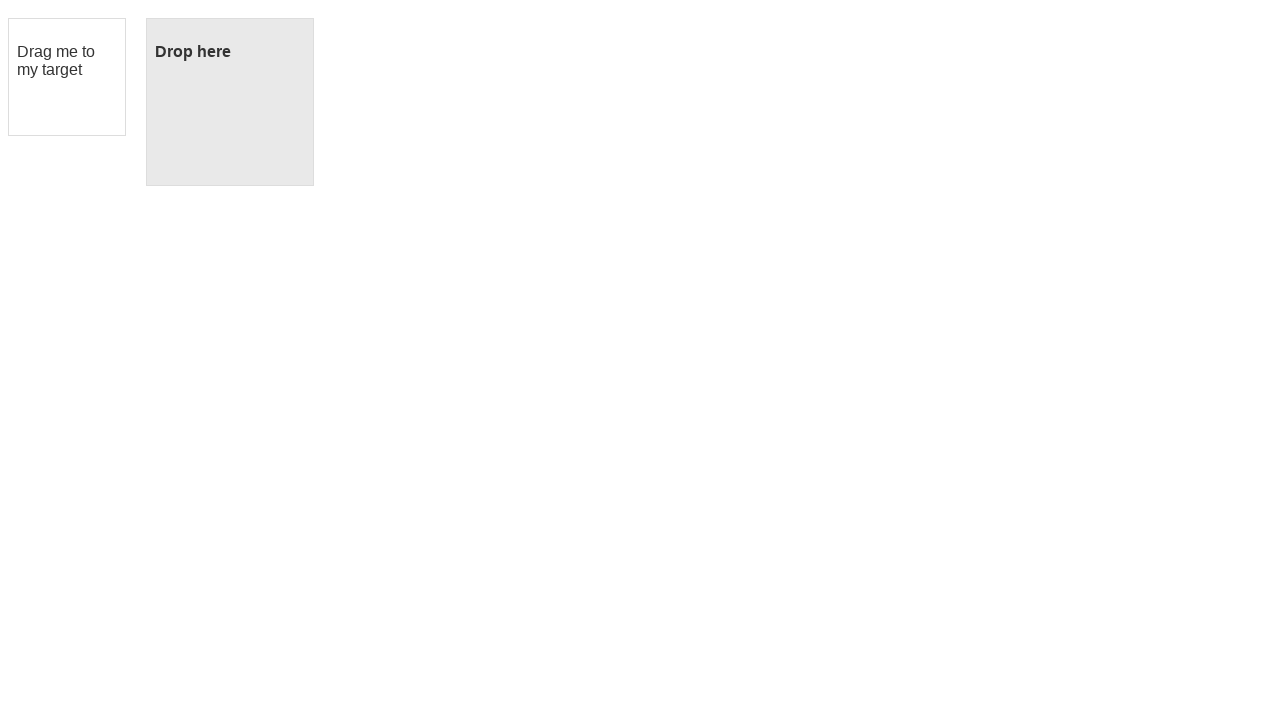

Draggable element is visible and ready
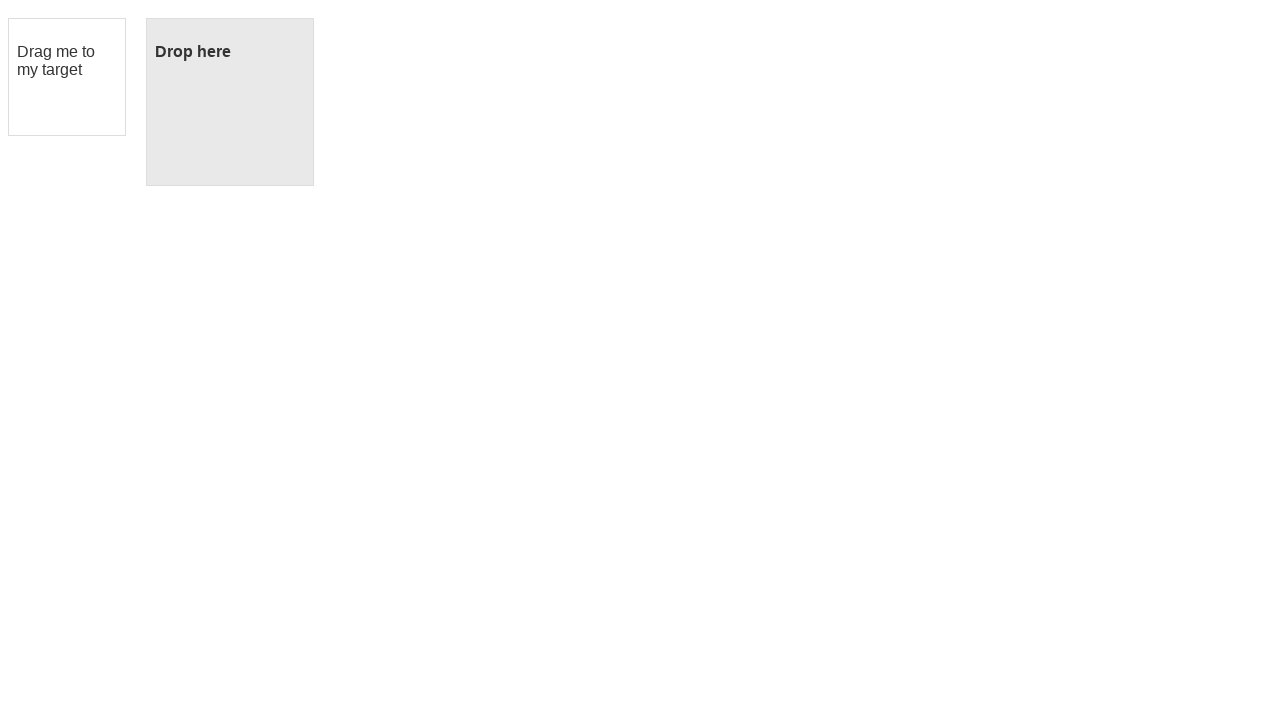

Droppable target element is visible and ready
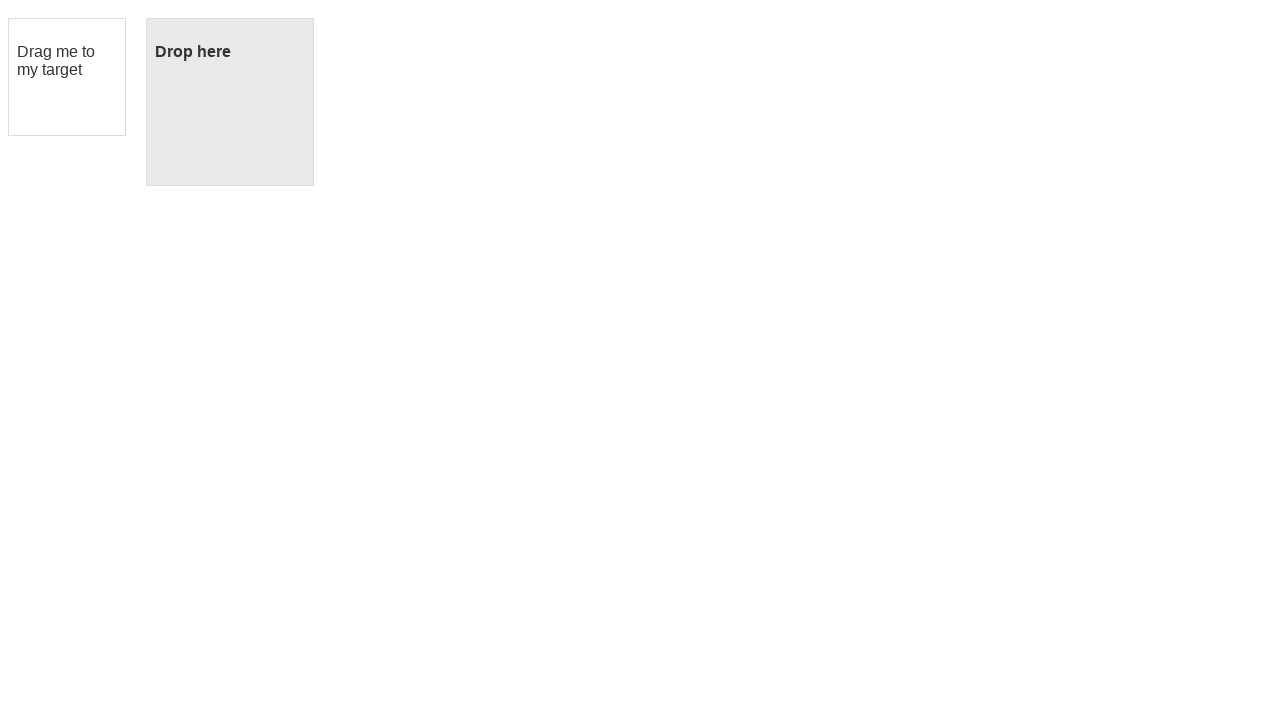

Dragged element onto droppable target at (230, 102)
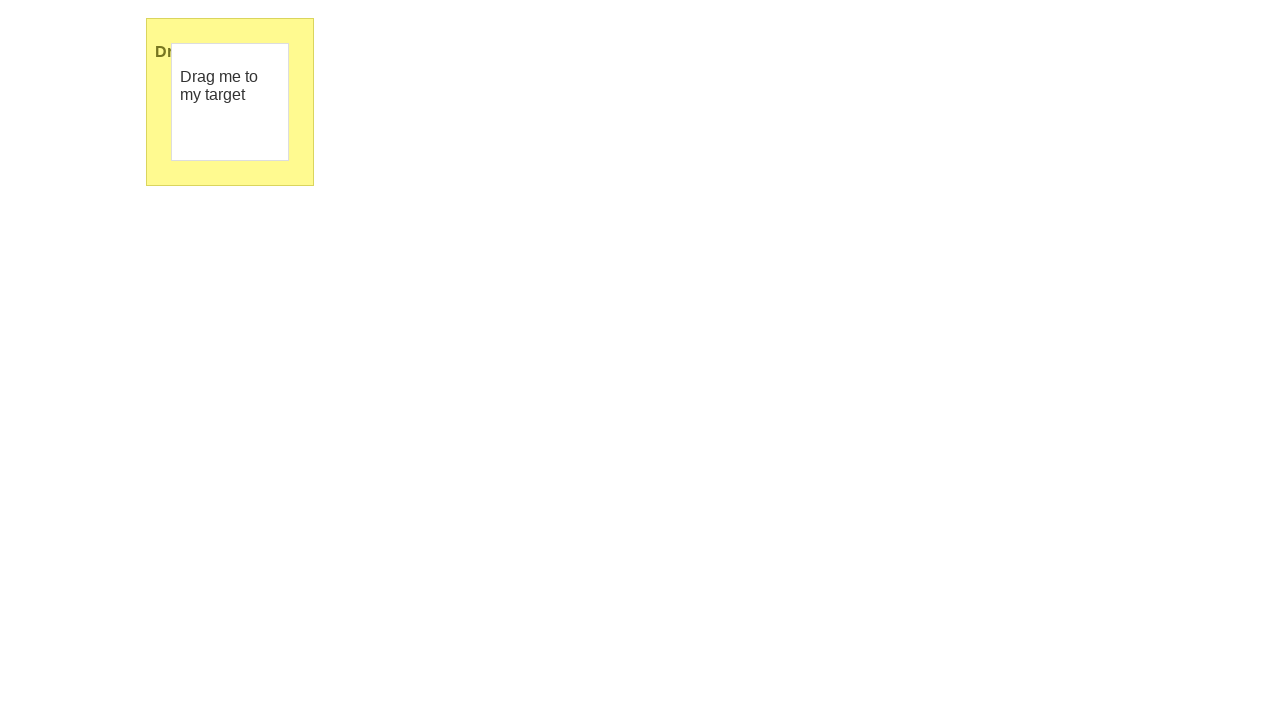

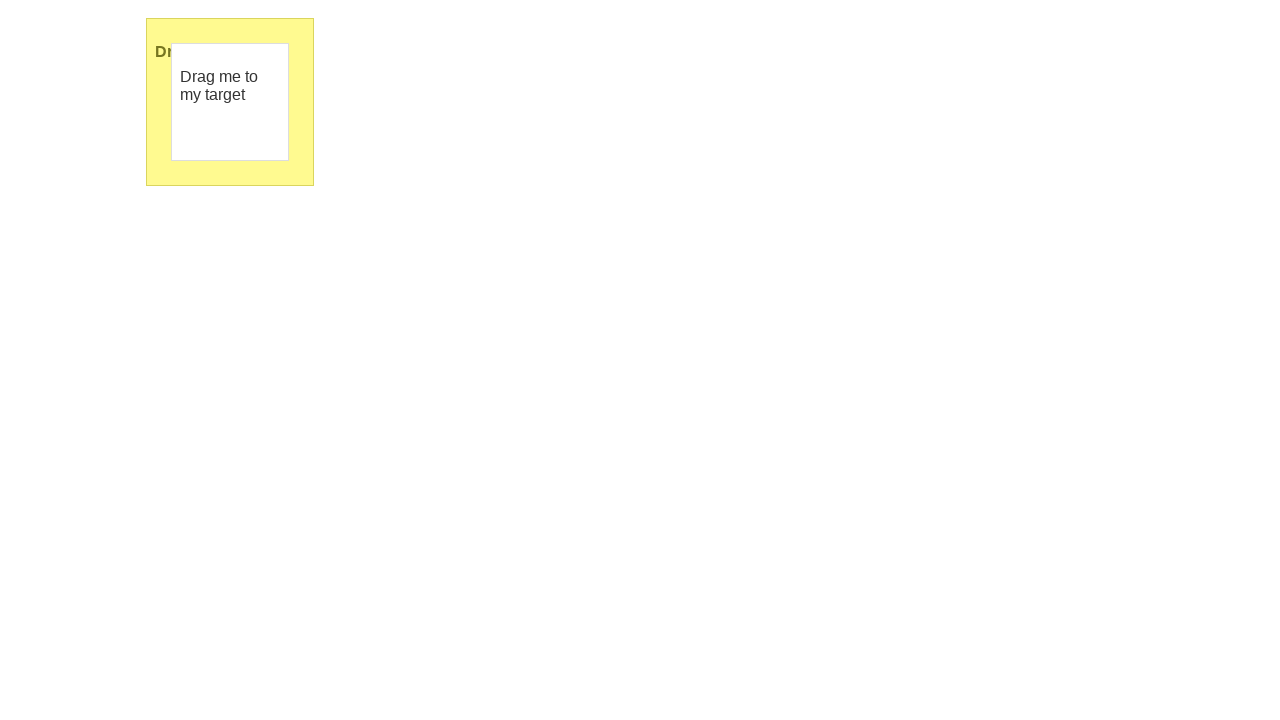